Waits for a price to reach $100, books an item, solves a mathematical problem, and submits the answer

Starting URL: http://suninjuly.github.io/explicit_wait2.html

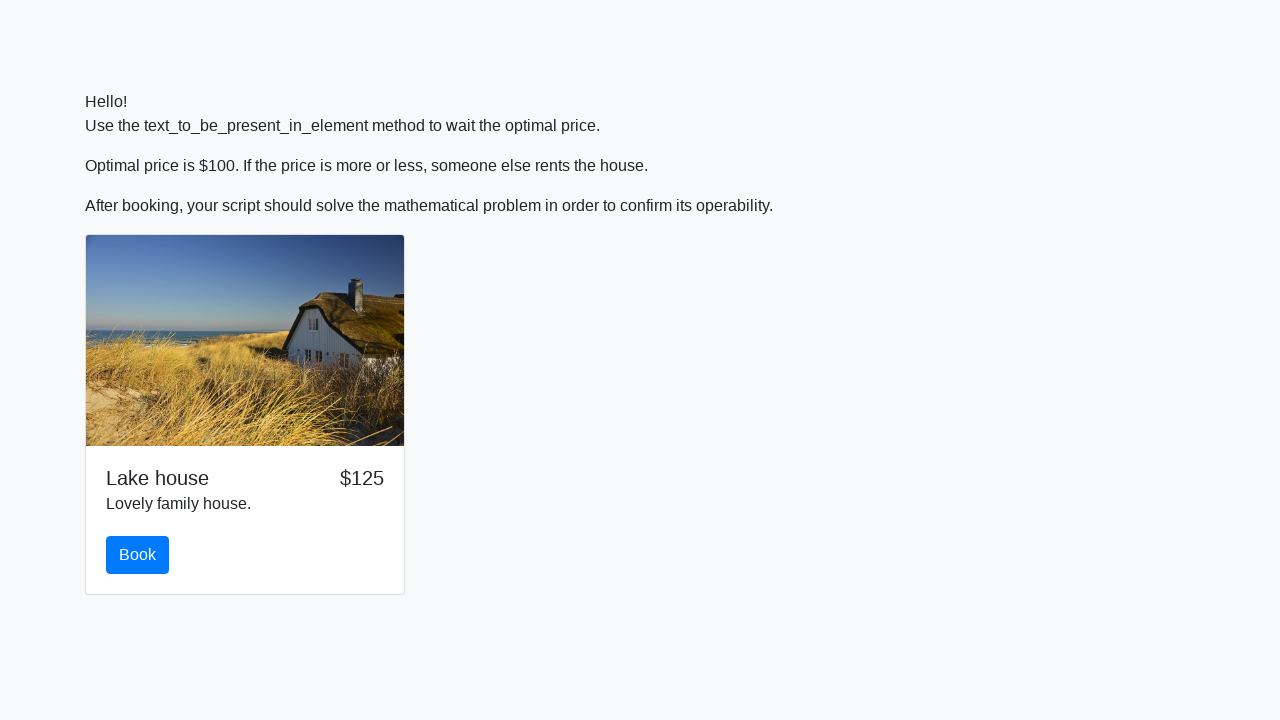

Waited for price to reach $100
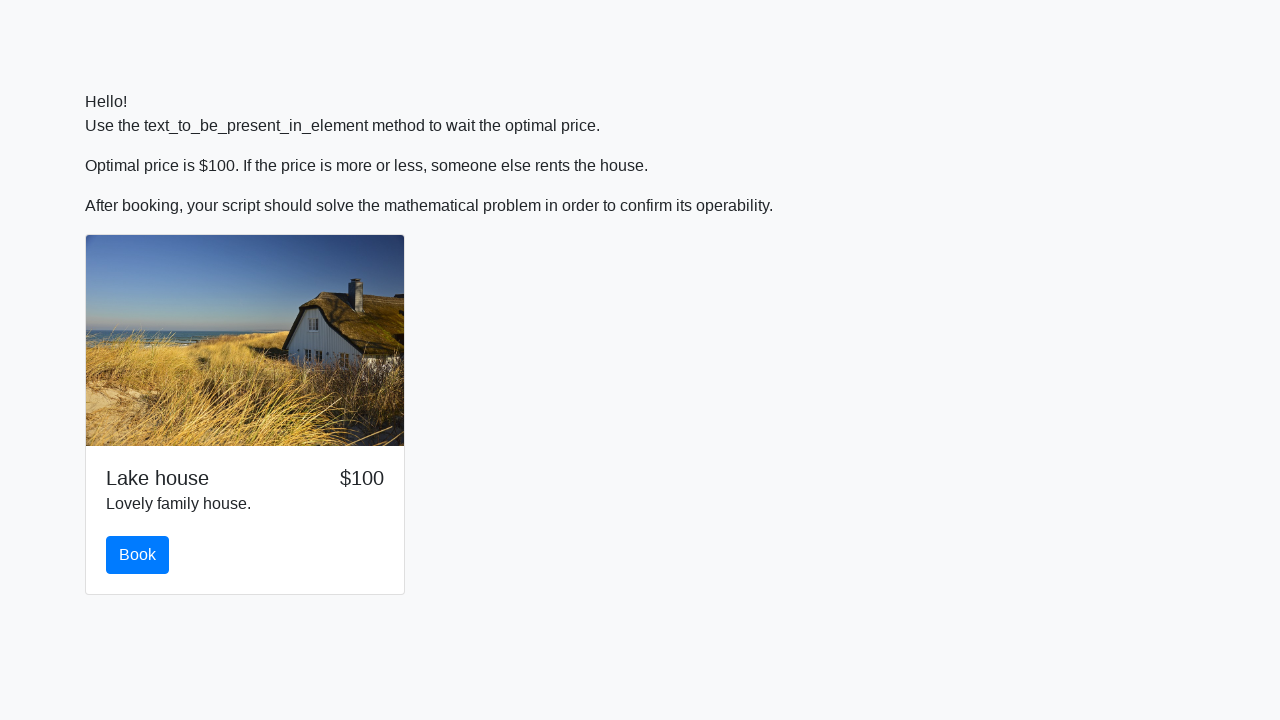

Clicked book button at (138, 555) on #book
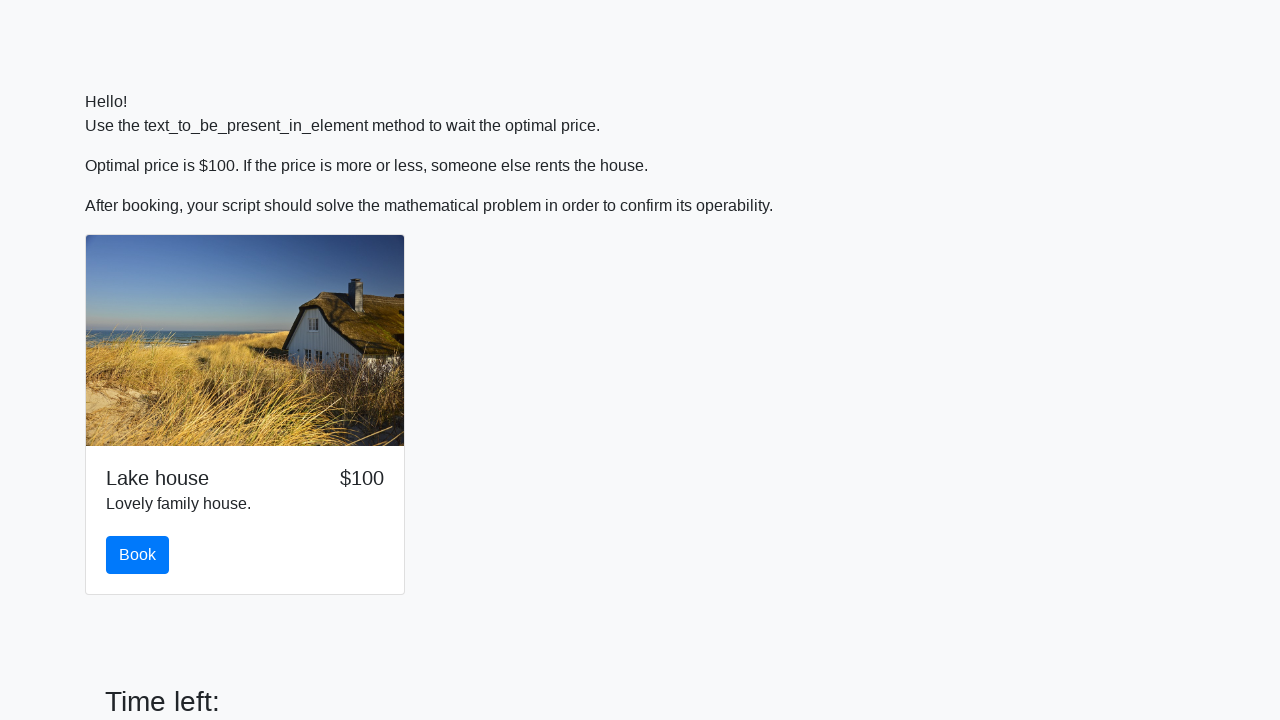

Scrolled to solve section
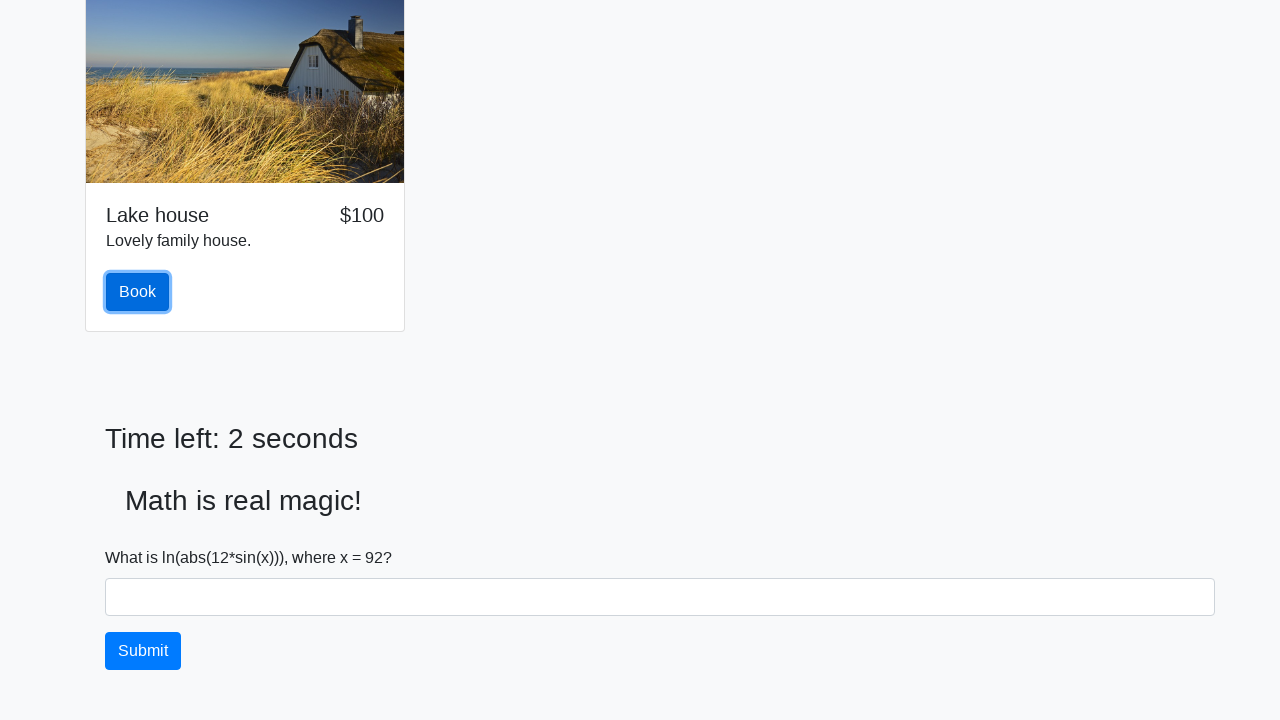

Retrieved x value: 92
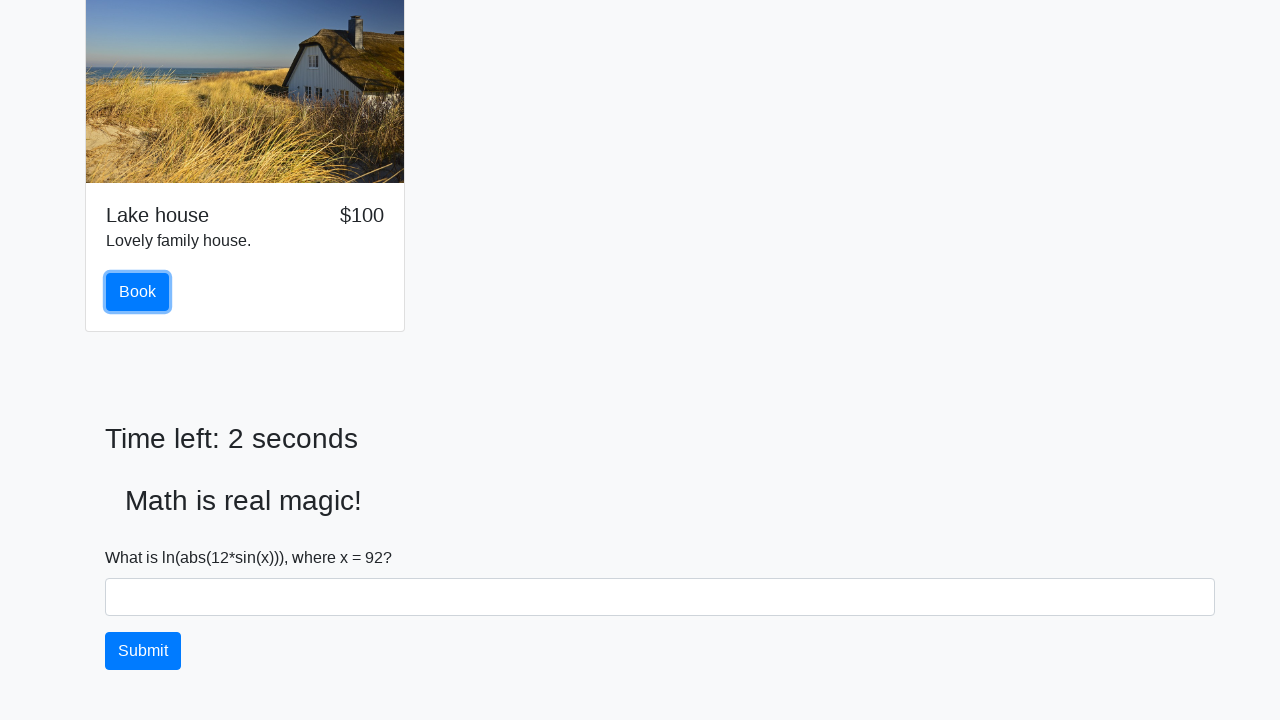

Calculated answer: 2.2357605299609307
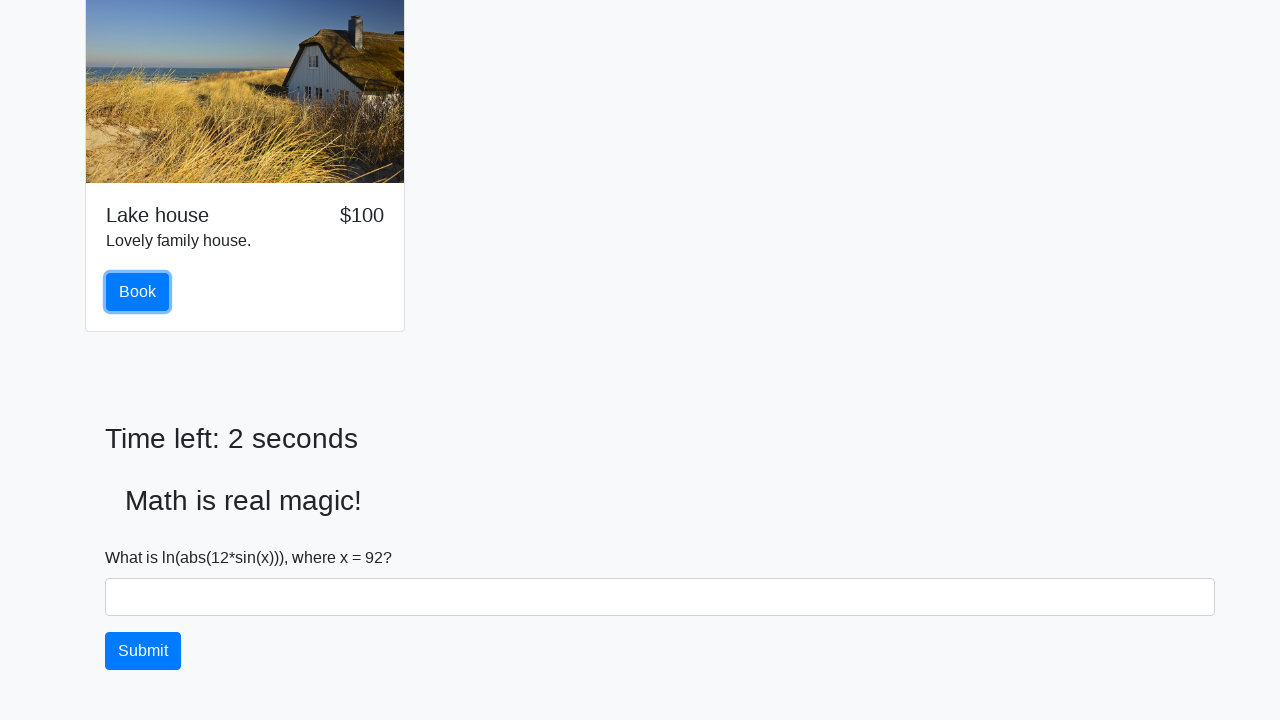

Filled answer field with calculated value on #answer
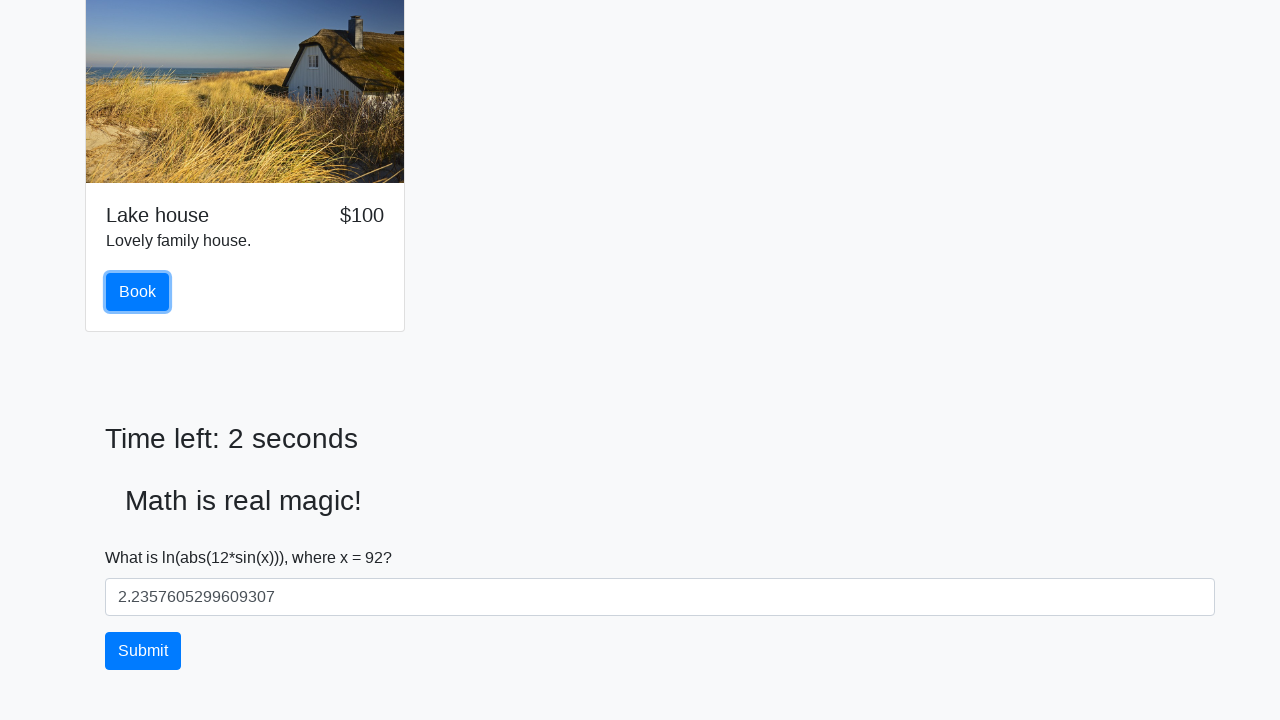

Submitted the mathematical answer at (143, 651) on #solve
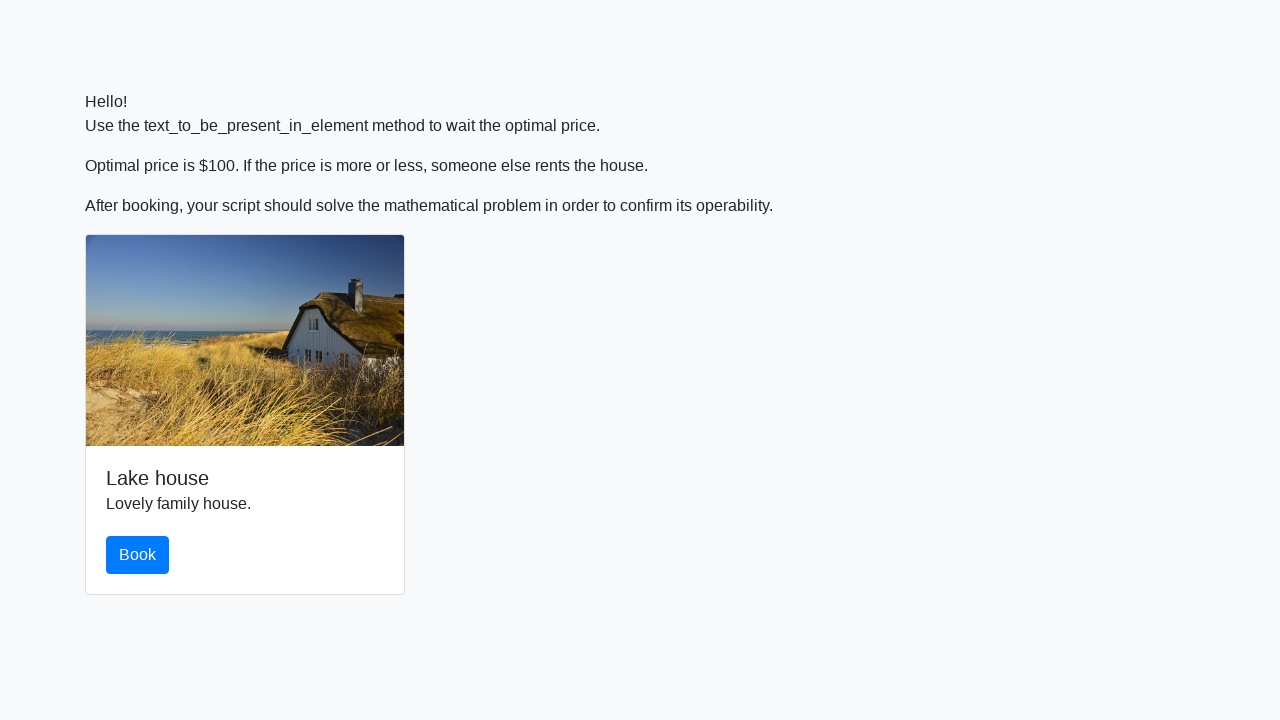

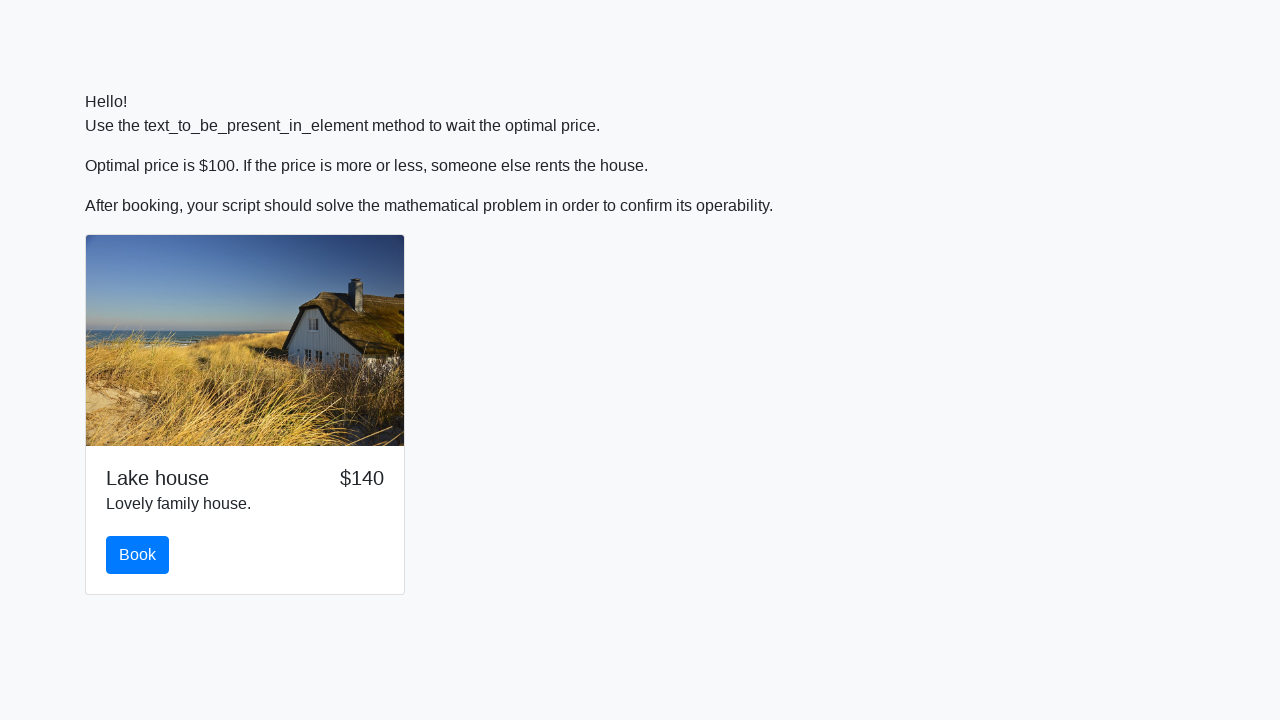